Tests that clicking Clear completed removes all completed items from the list.

Starting URL: https://demo.playwright.dev/todomvc

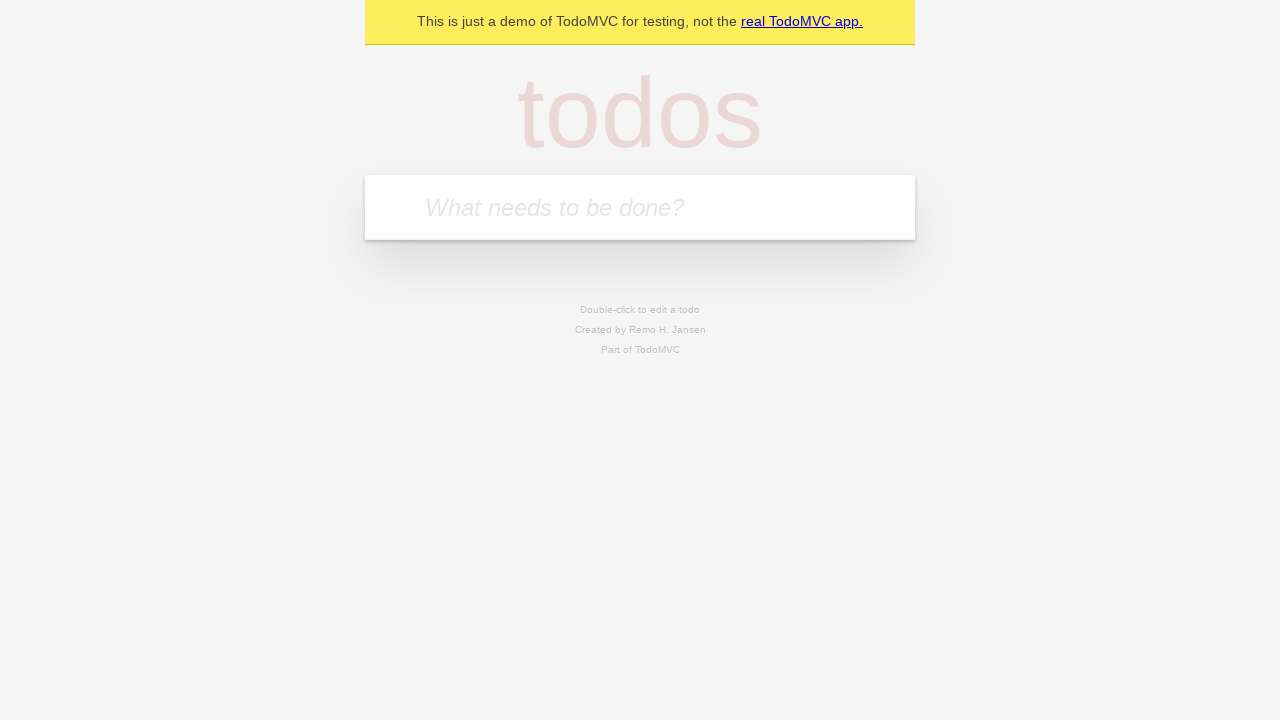

Filled todo input with 'buy some cheese' on internal:attr=[placeholder="What needs to be done?"i]
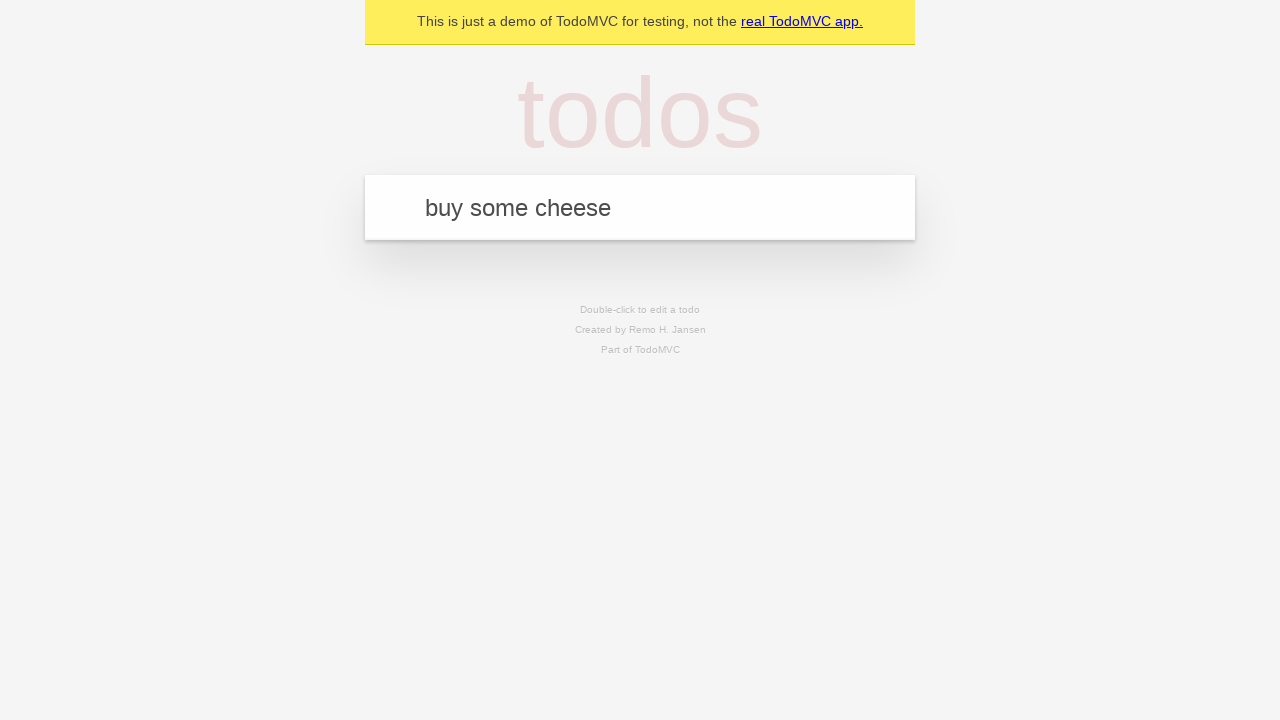

Pressed Enter to add todo 'buy some cheese' on internal:attr=[placeholder="What needs to be done?"i]
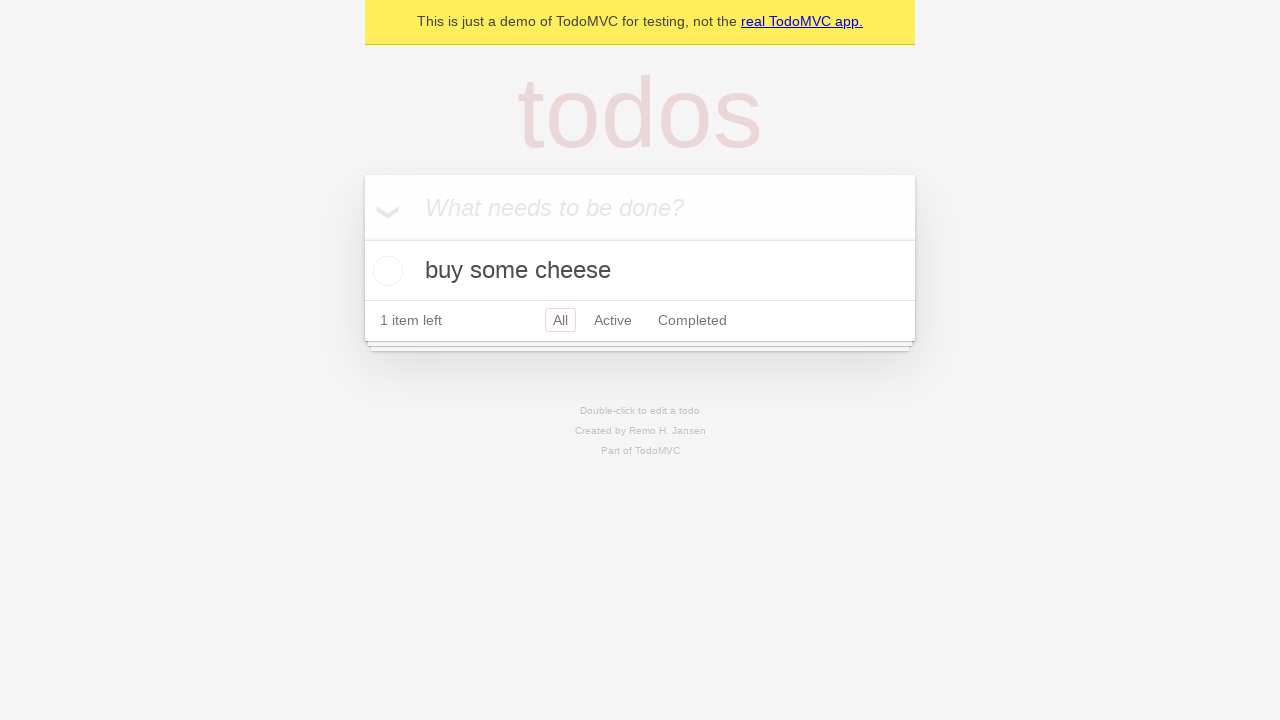

Filled todo input with 'feed the cat' on internal:attr=[placeholder="What needs to be done?"i]
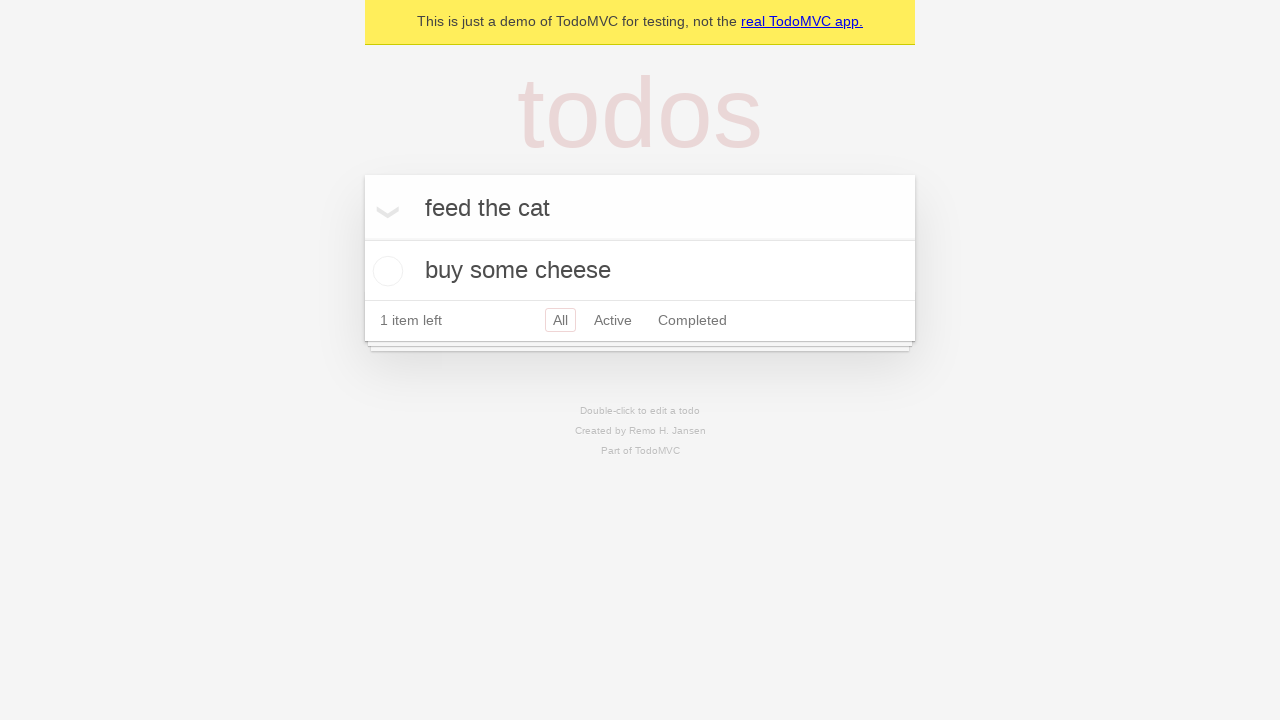

Pressed Enter to add todo 'feed the cat' on internal:attr=[placeholder="What needs to be done?"i]
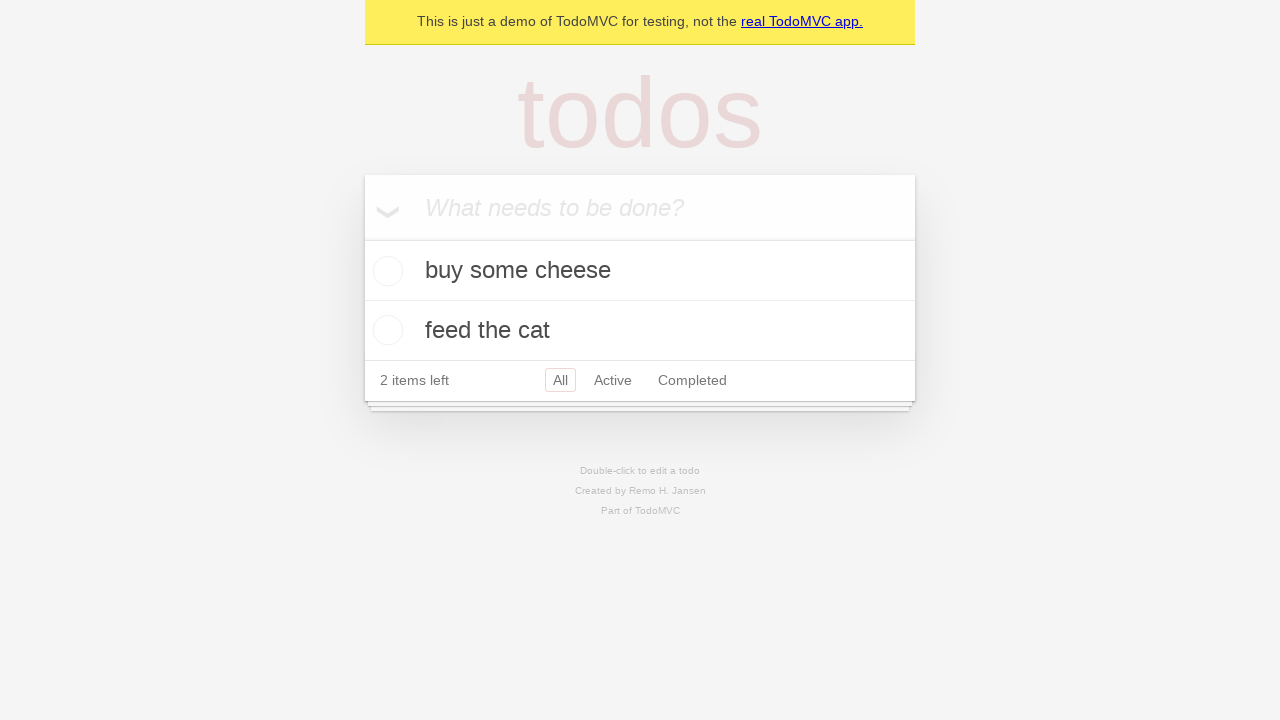

Filled todo input with 'book a doctors appointment' on internal:attr=[placeholder="What needs to be done?"i]
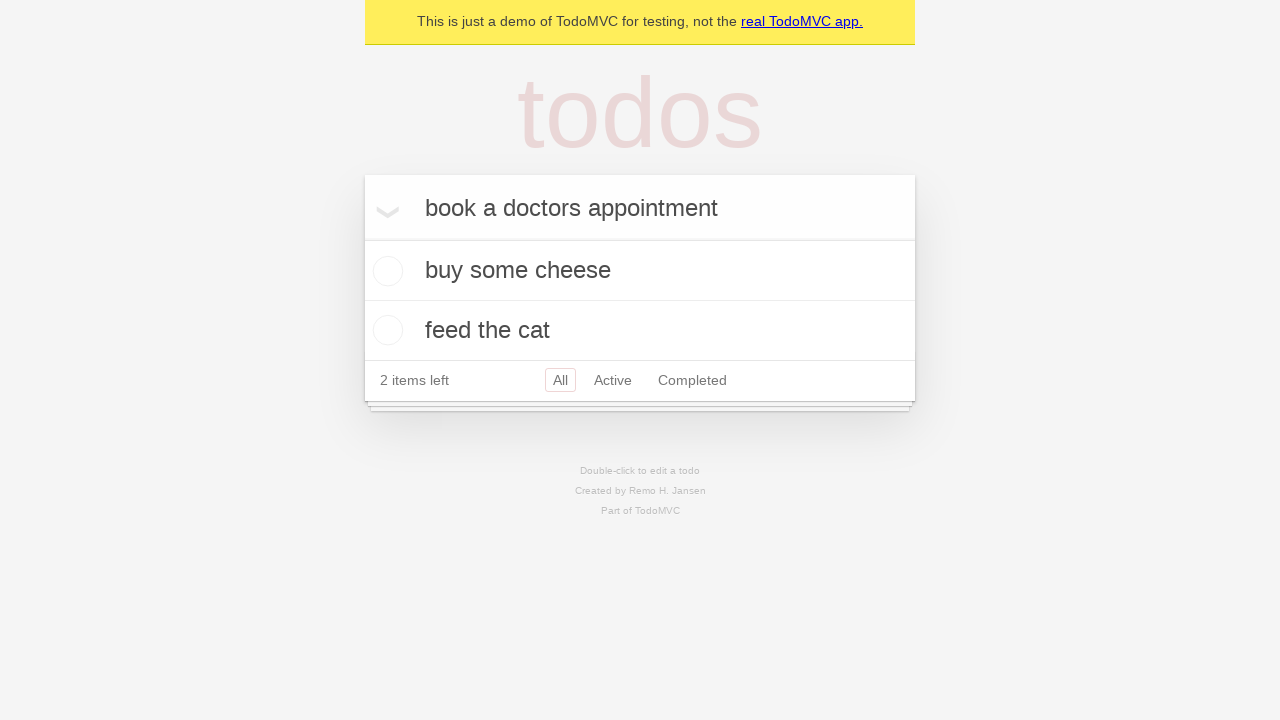

Pressed Enter to add todo 'book a doctors appointment' on internal:attr=[placeholder="What needs to be done?"i]
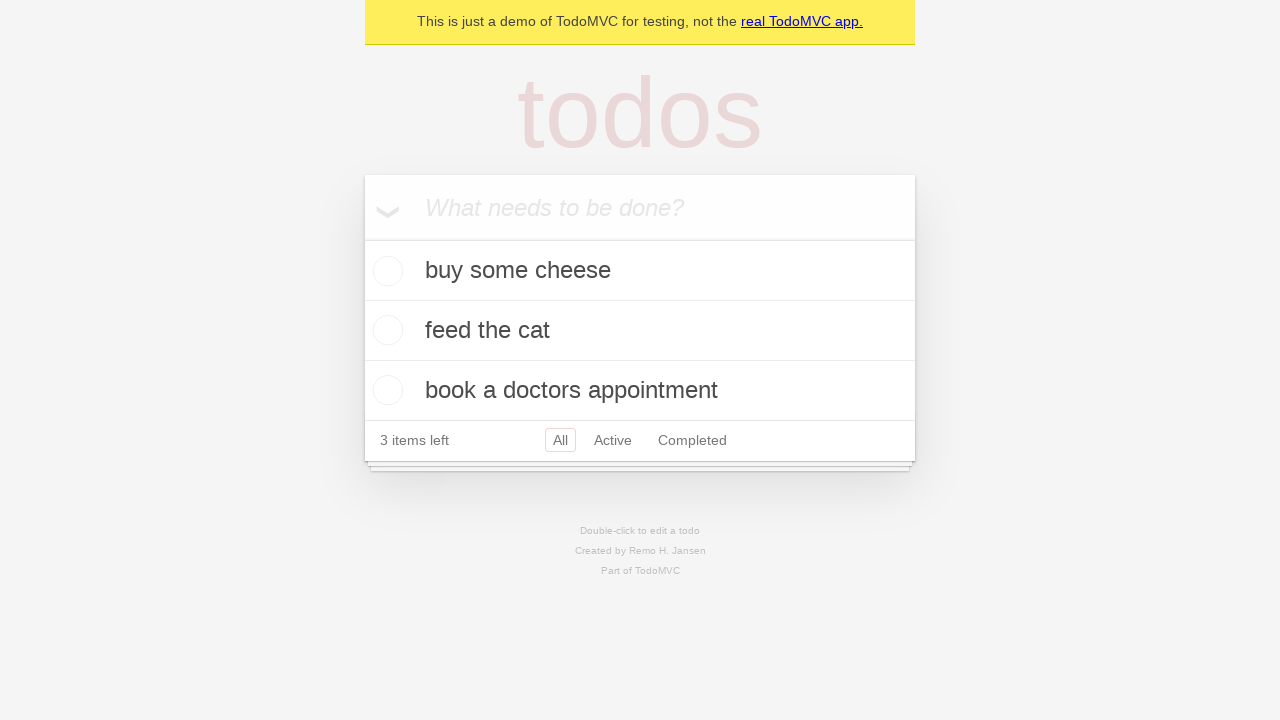

Located all todo items on the page
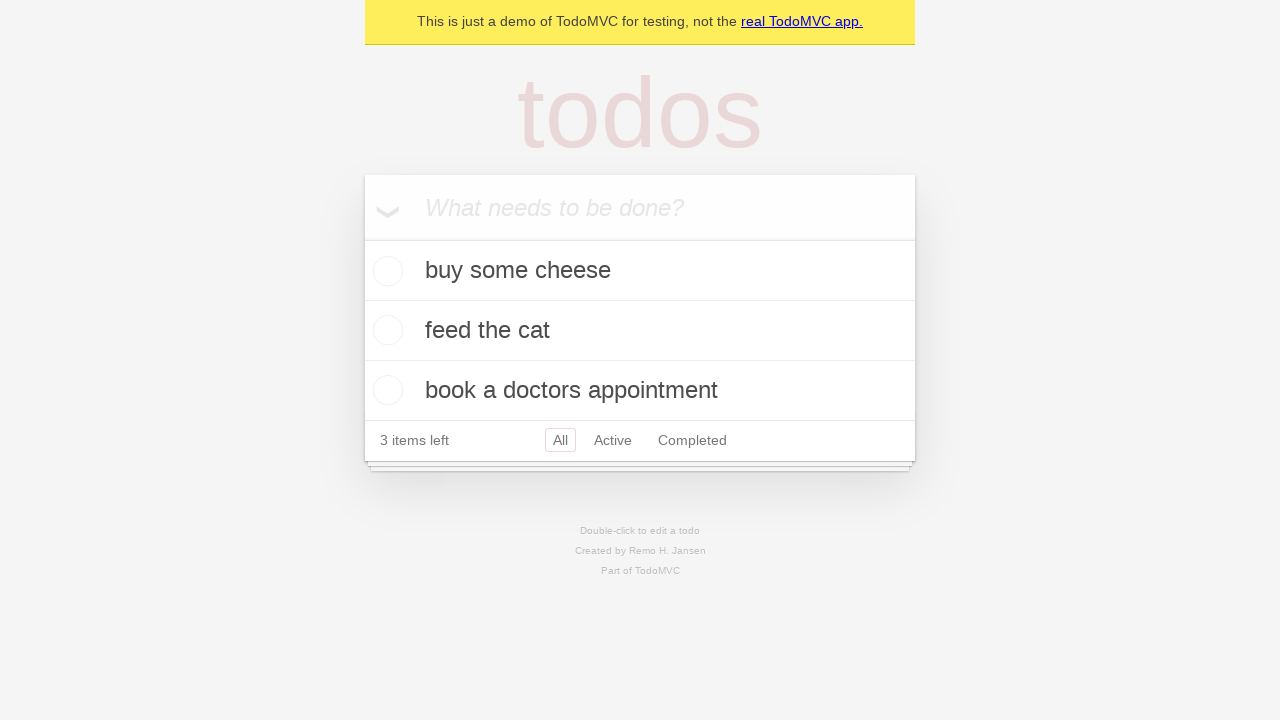

Checked the second todo item to mark it as completed at (385, 330) on internal:testid=[data-testid="todo-item"s] >> nth=1 >> internal:role=checkbox
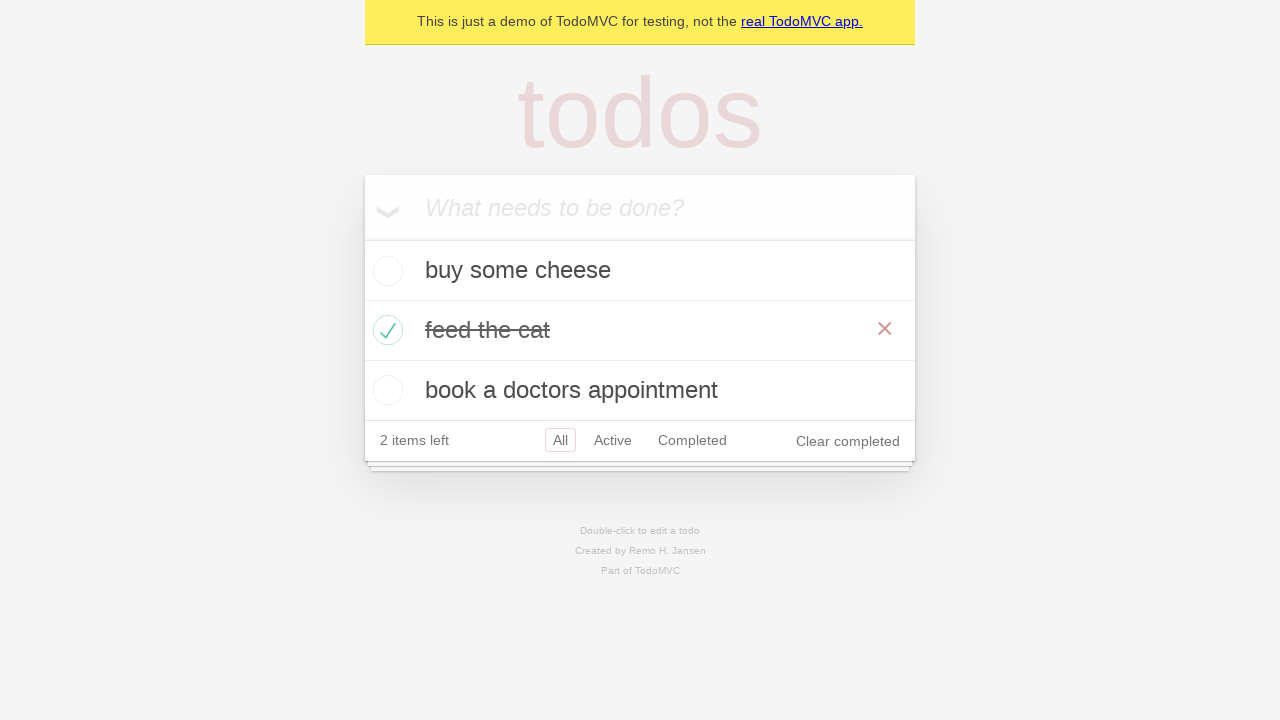

Clicked 'Clear completed' button to remove completed items at (848, 441) on internal:role=button[name="Clear completed"i]
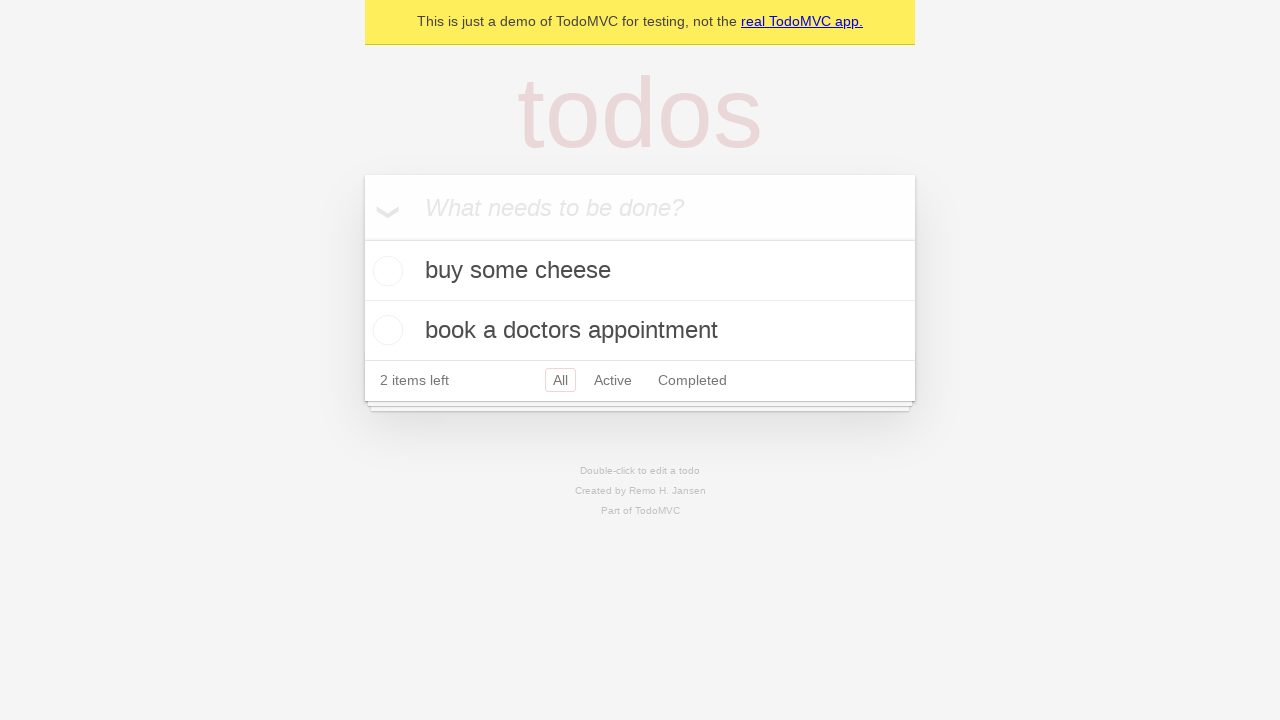

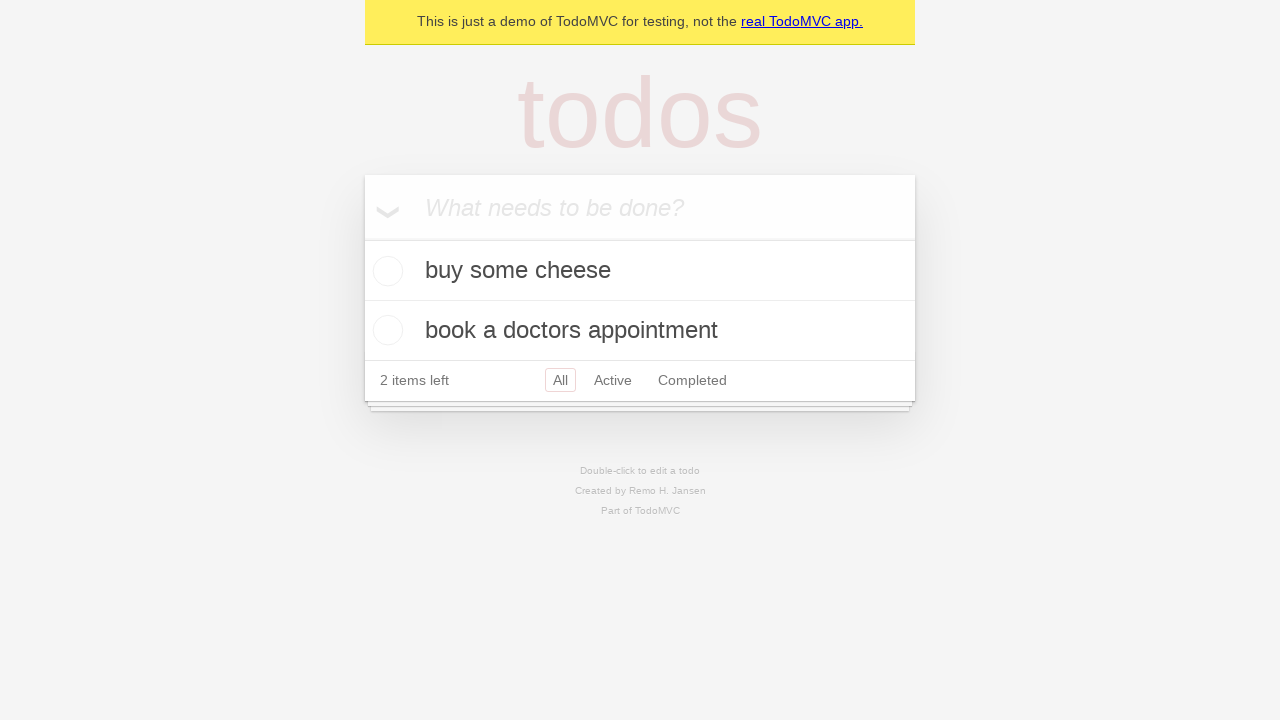